Tests a verification button by clicking it and confirming that a successful message appears

Starting URL: http://suninjuly.github.io/wait1.html

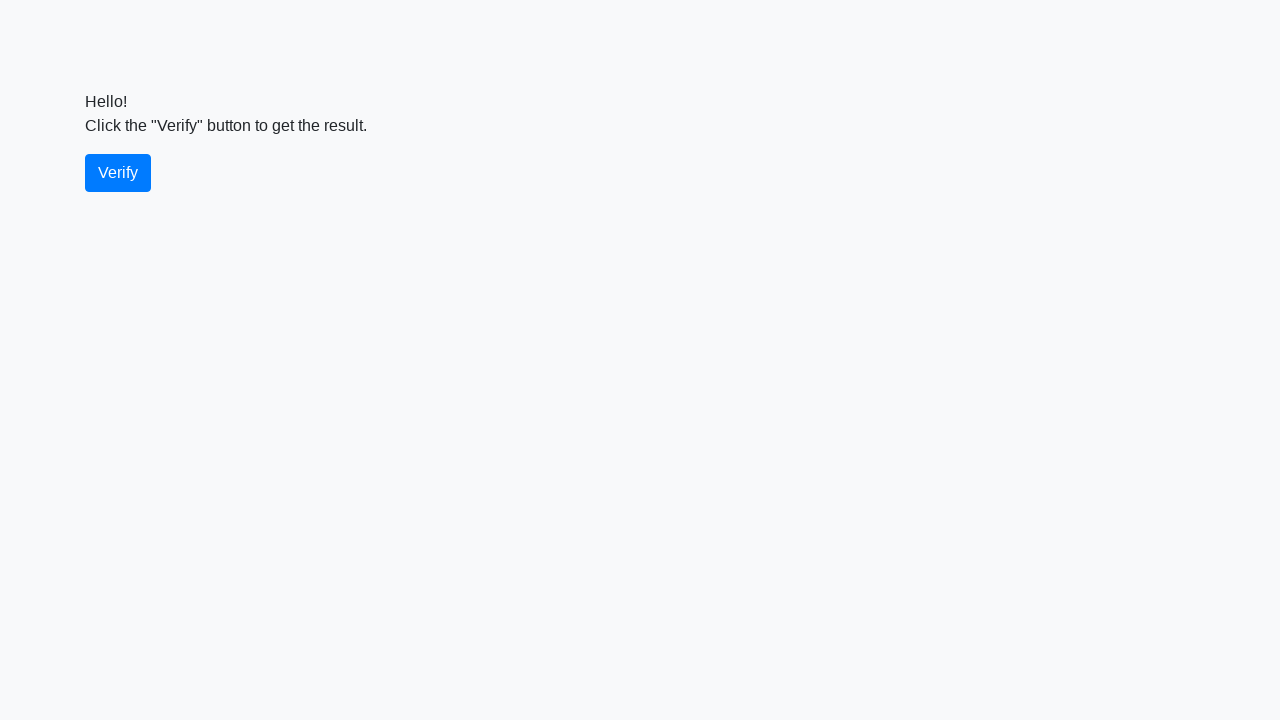

Clicked the verify button at (118, 173) on button#verify
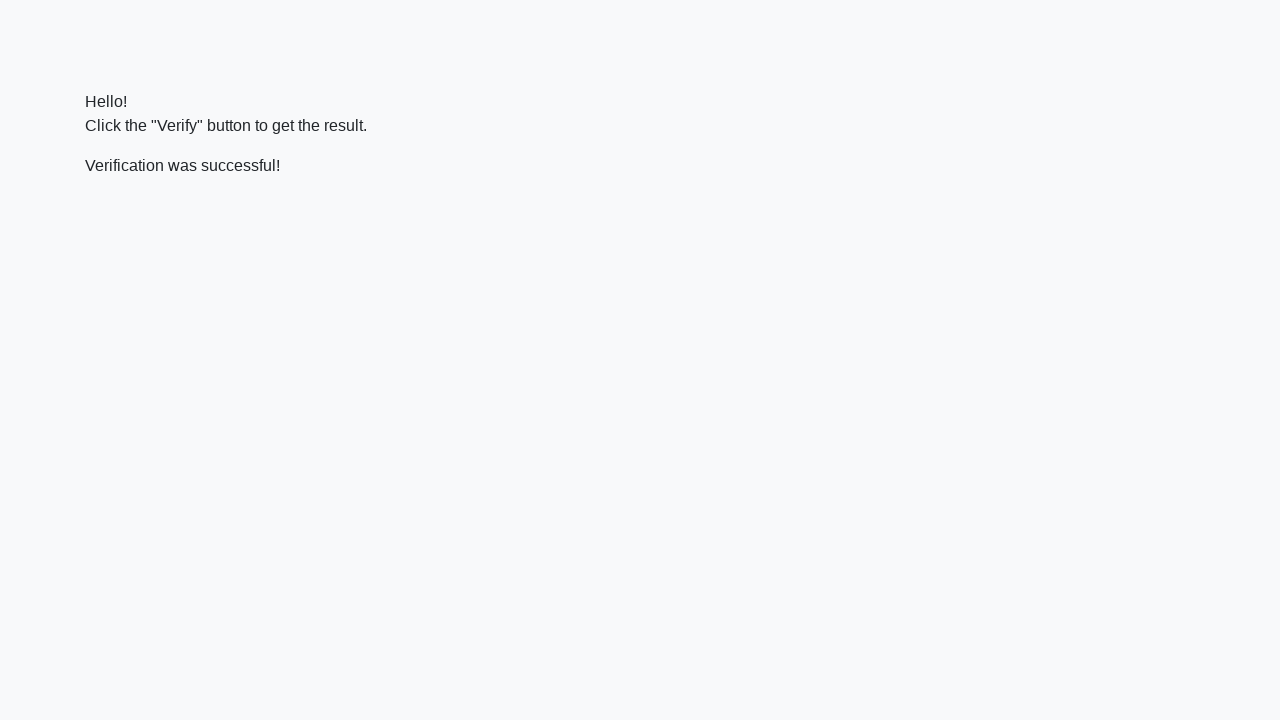

Located the verify message element
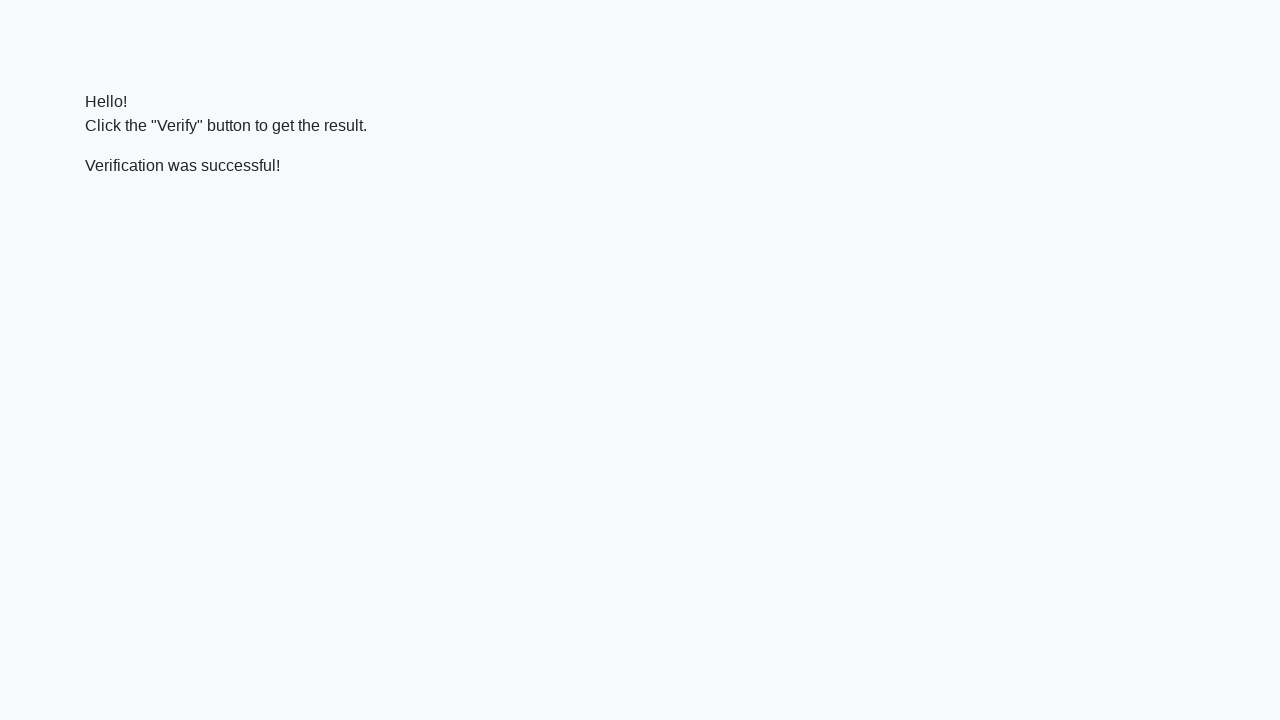

Waited for the verify message to appear
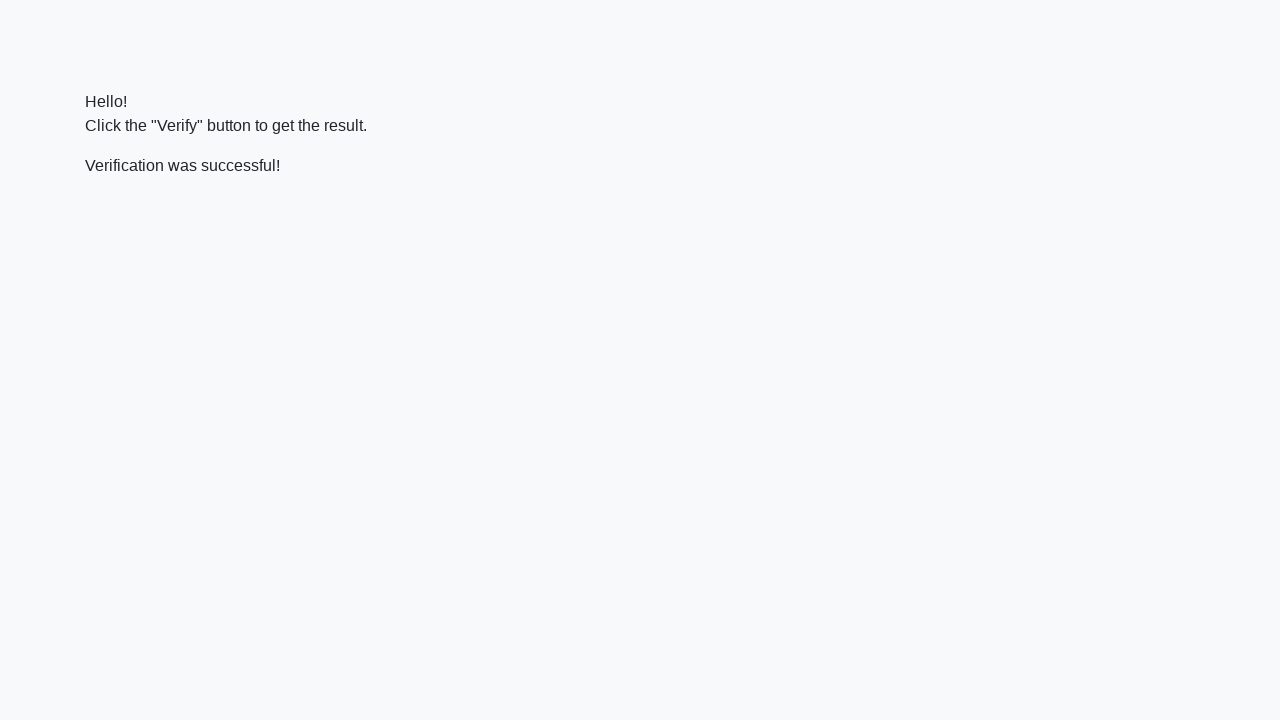

Verified that 'successful' message text is present
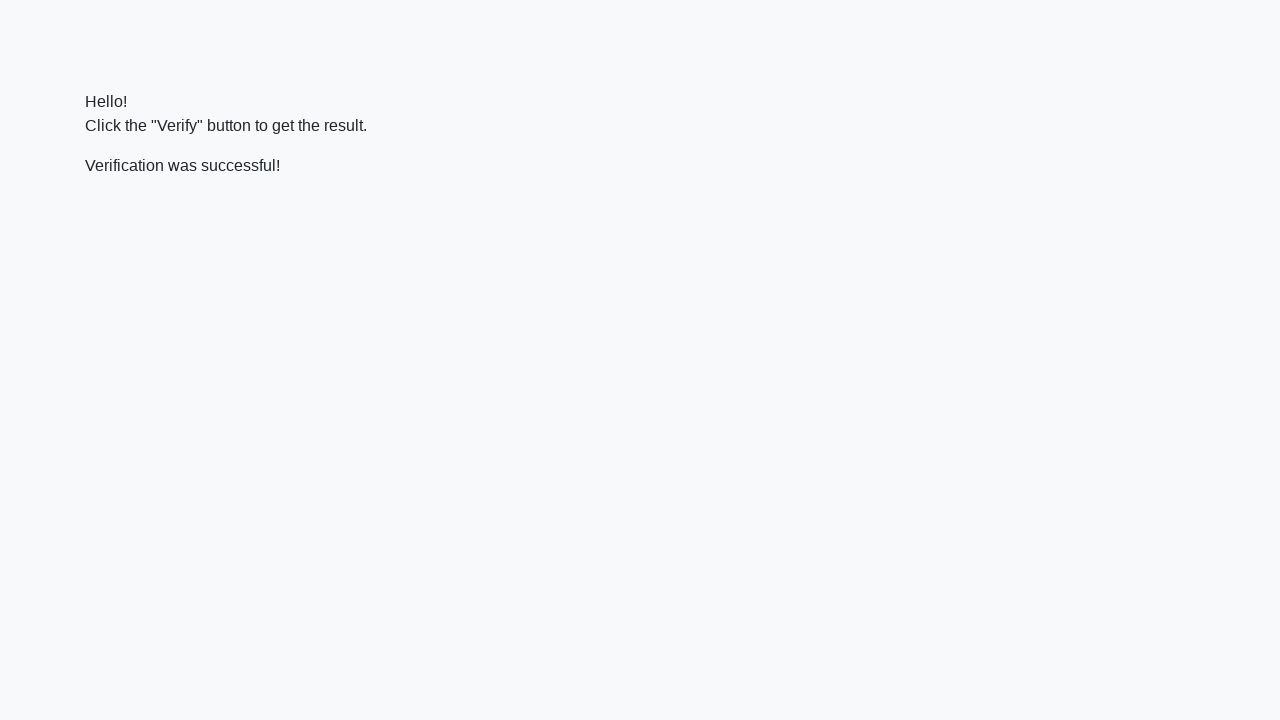

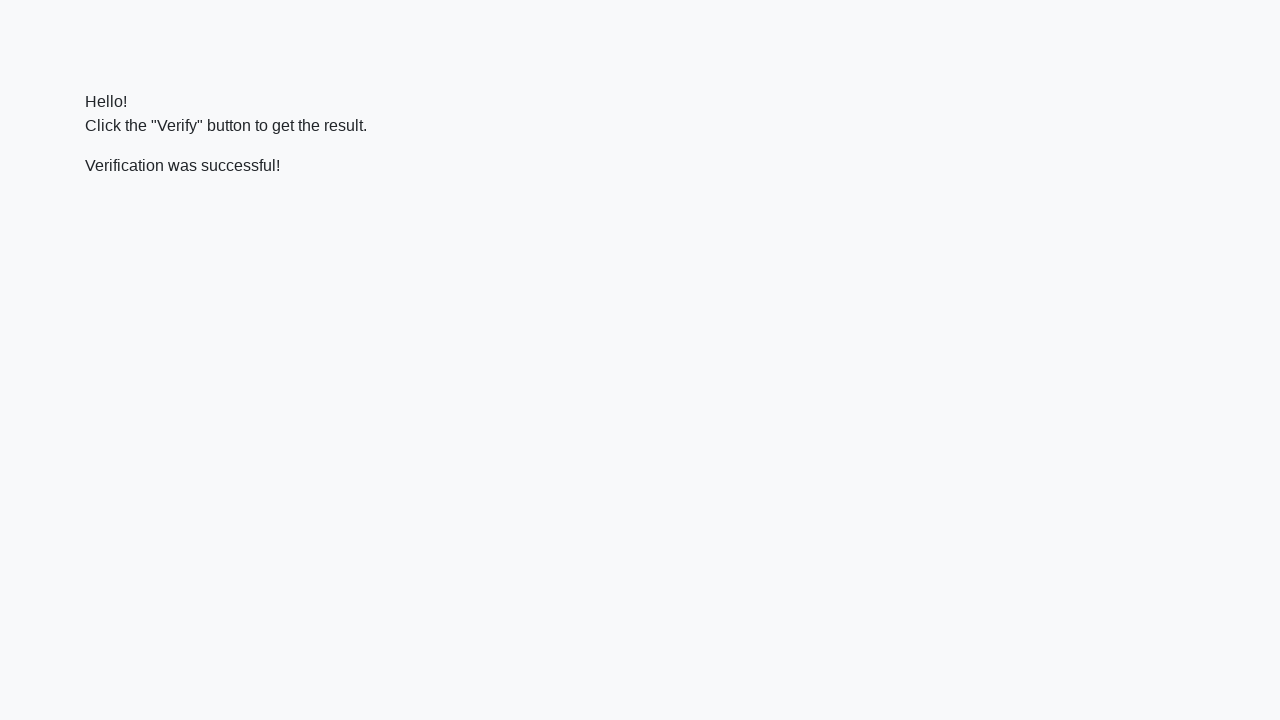